Tests JavaScript alert dismiss functionality by clicking a button that triggers a confirm dialog, dismissing it by clicking Cancel, and verifying the result message shows "You clicked: Cancel"

Starting URL: https://testcenter.techproeducation.com/index.php?page=javascript-alerts

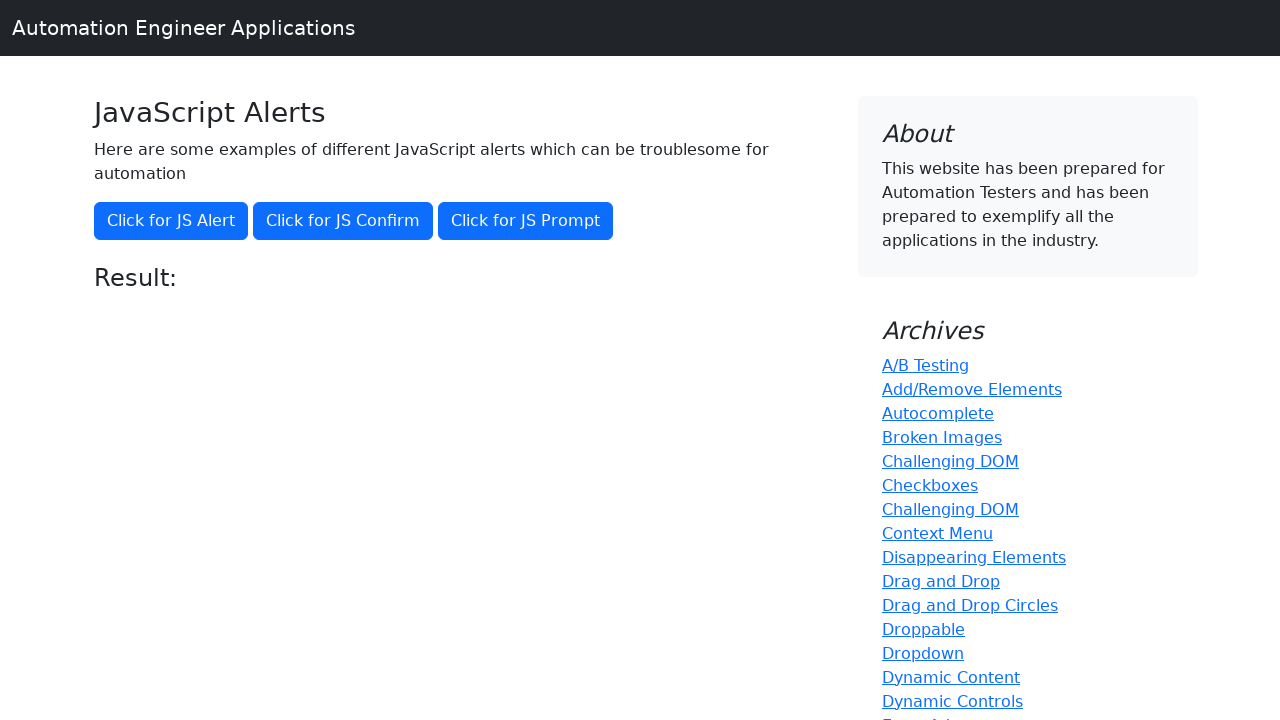

Clicked button to trigger jsConfirm() alert at (343, 221) on xpath=//*[@onclick='jsConfirm()']
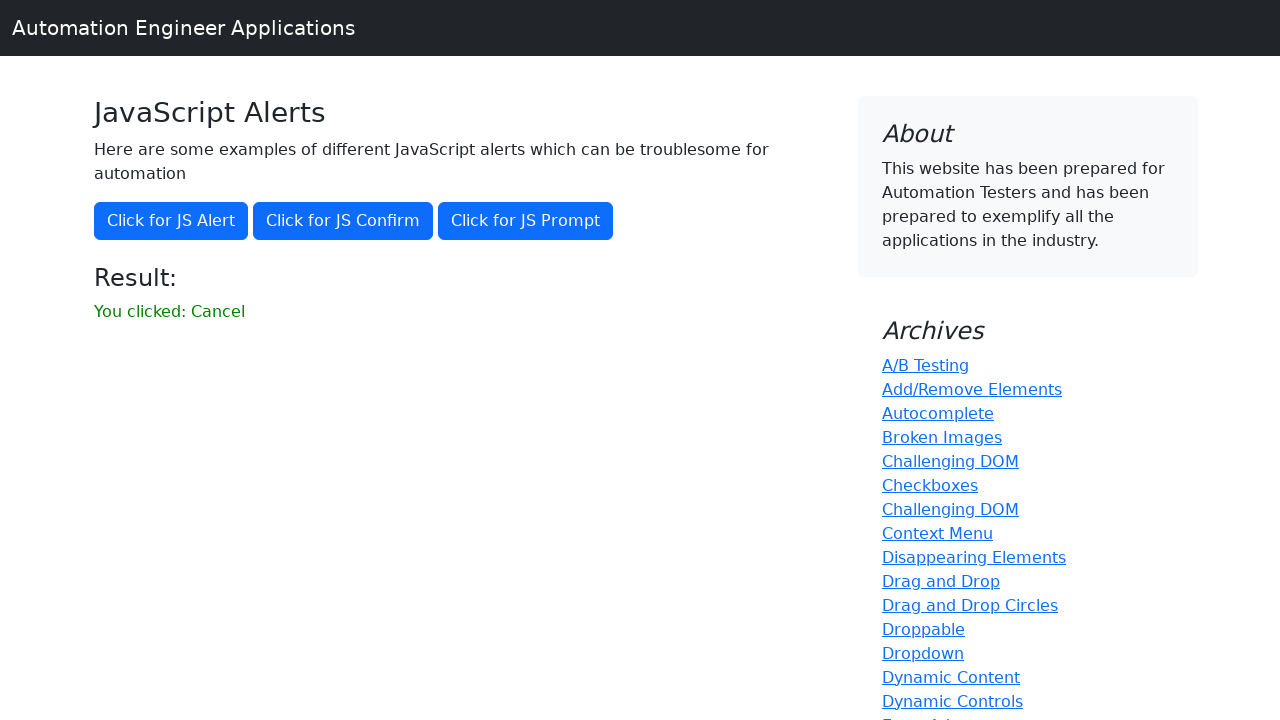

Set up dialog handler to dismiss alerts by clicking Cancel
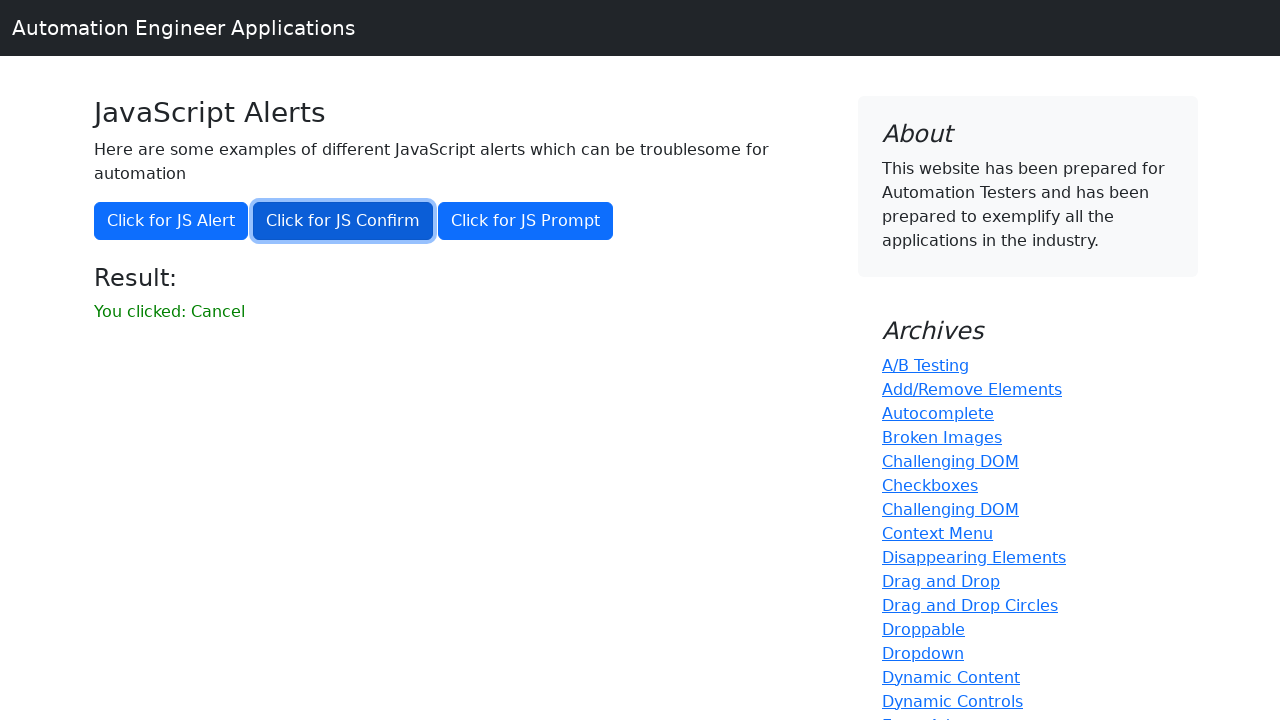

Clicked button again to trigger confirm dialog at (343, 221) on xpath=//*[@onclick='jsConfirm()']
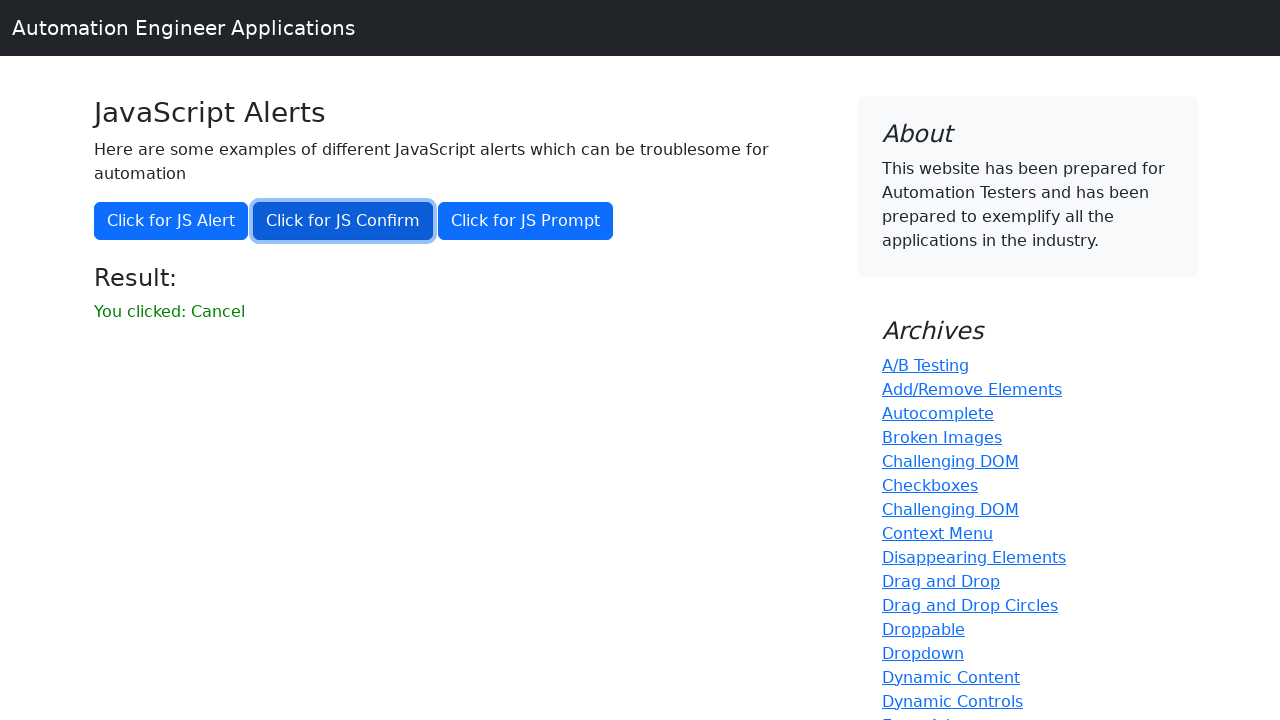

Waited for result message element to appear
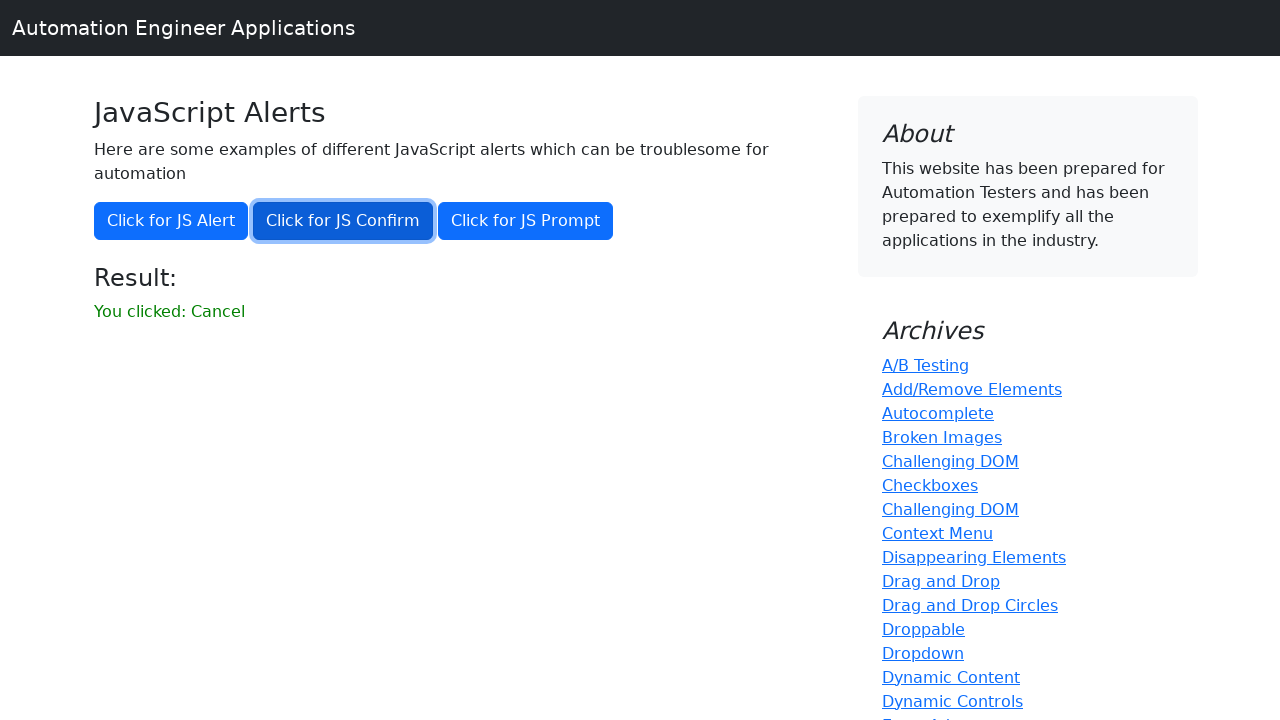

Verified result message shows 'You clicked: Cancel'
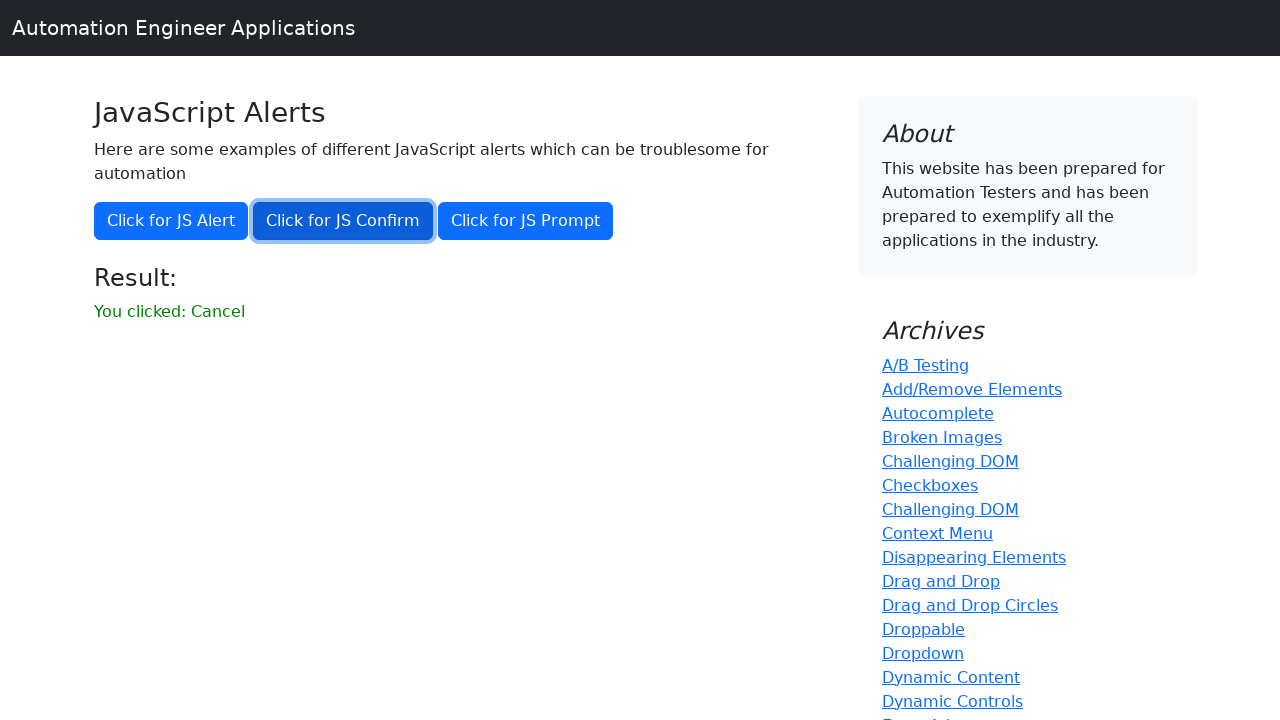

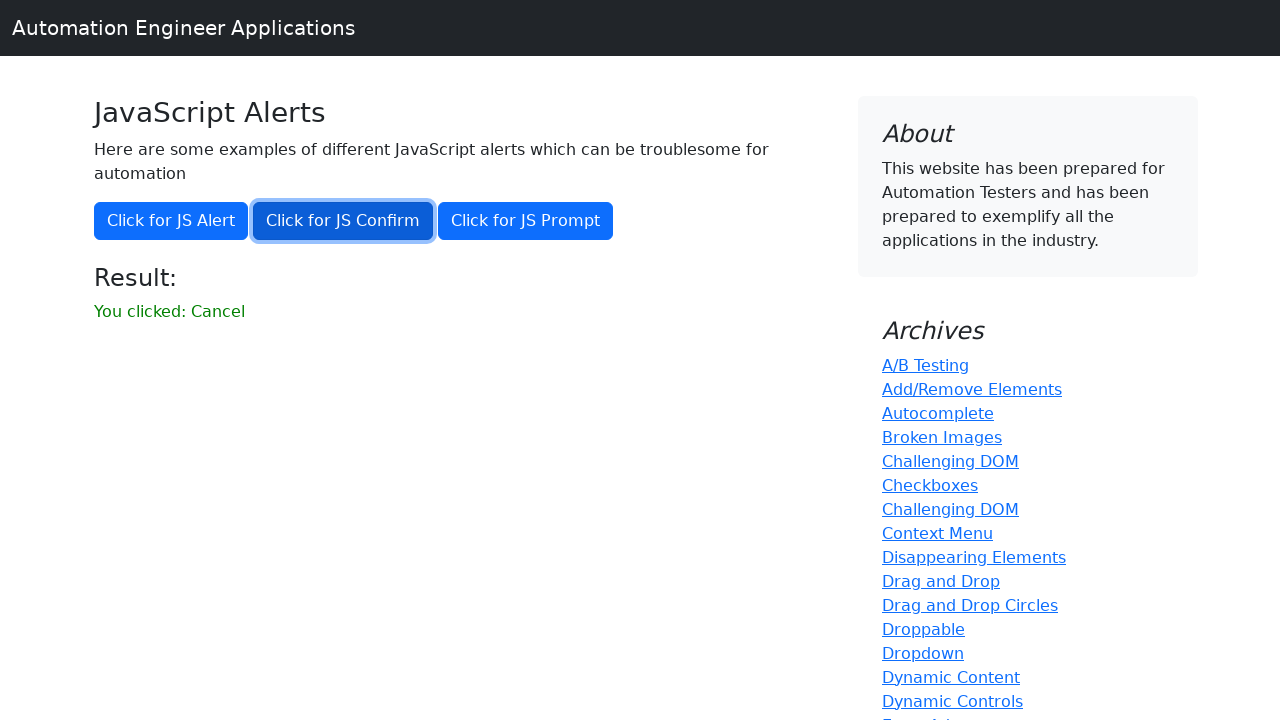